Tests marking individual todo items as complete by checking their checkboxes

Starting URL: https://demo.playwright.dev/todomvc

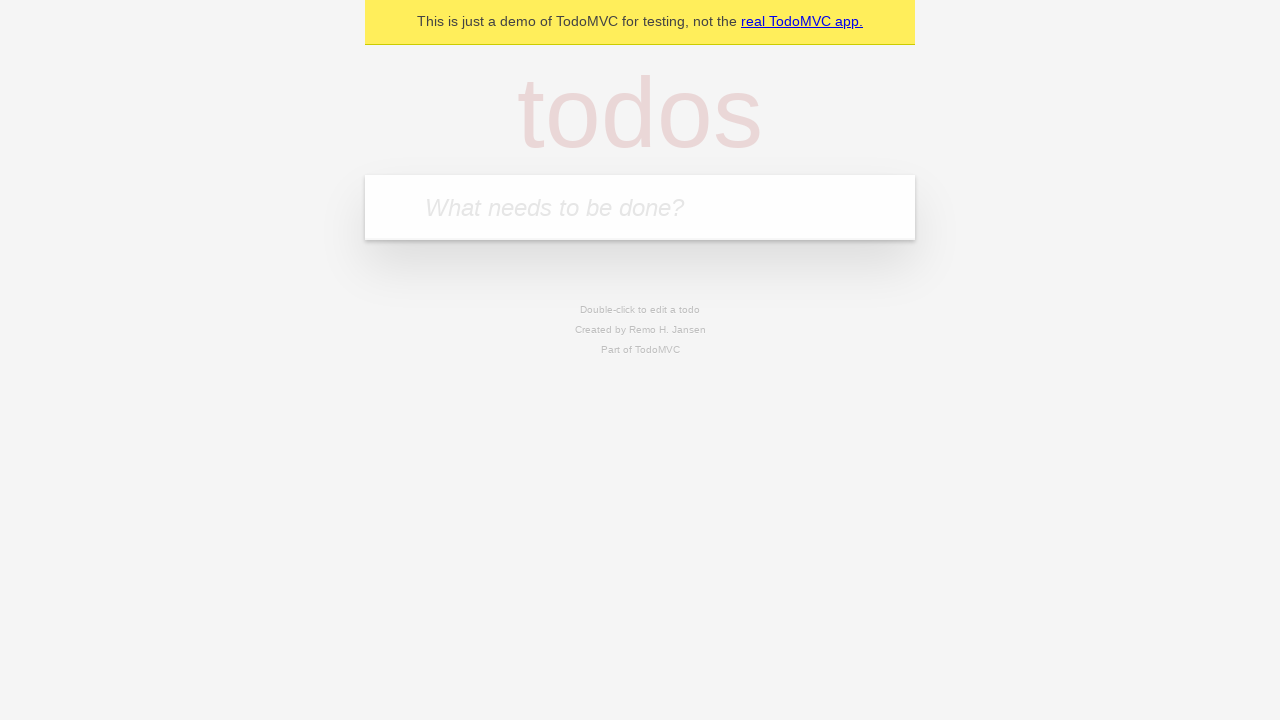

Filled todo input field with 'buy some cheese' on internal:attr=[placeholder="What needs to be done?"i]
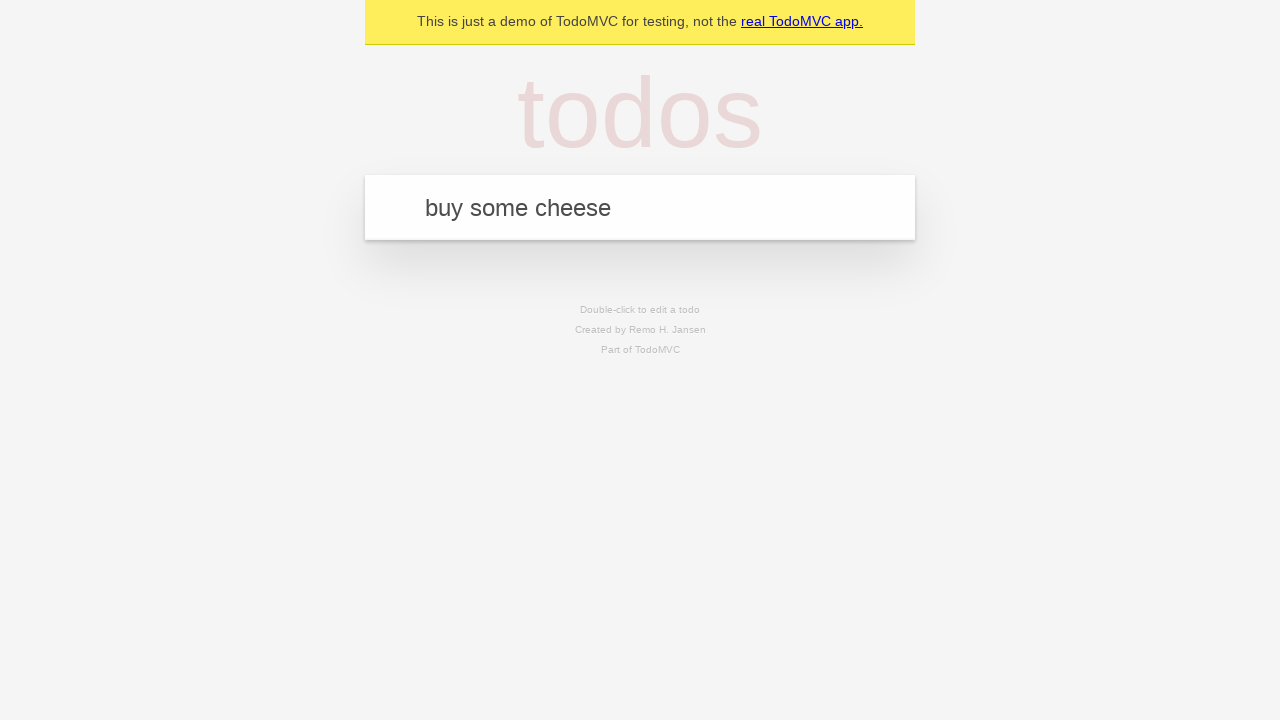

Pressed Enter to create first todo item on internal:attr=[placeholder="What needs to be done?"i]
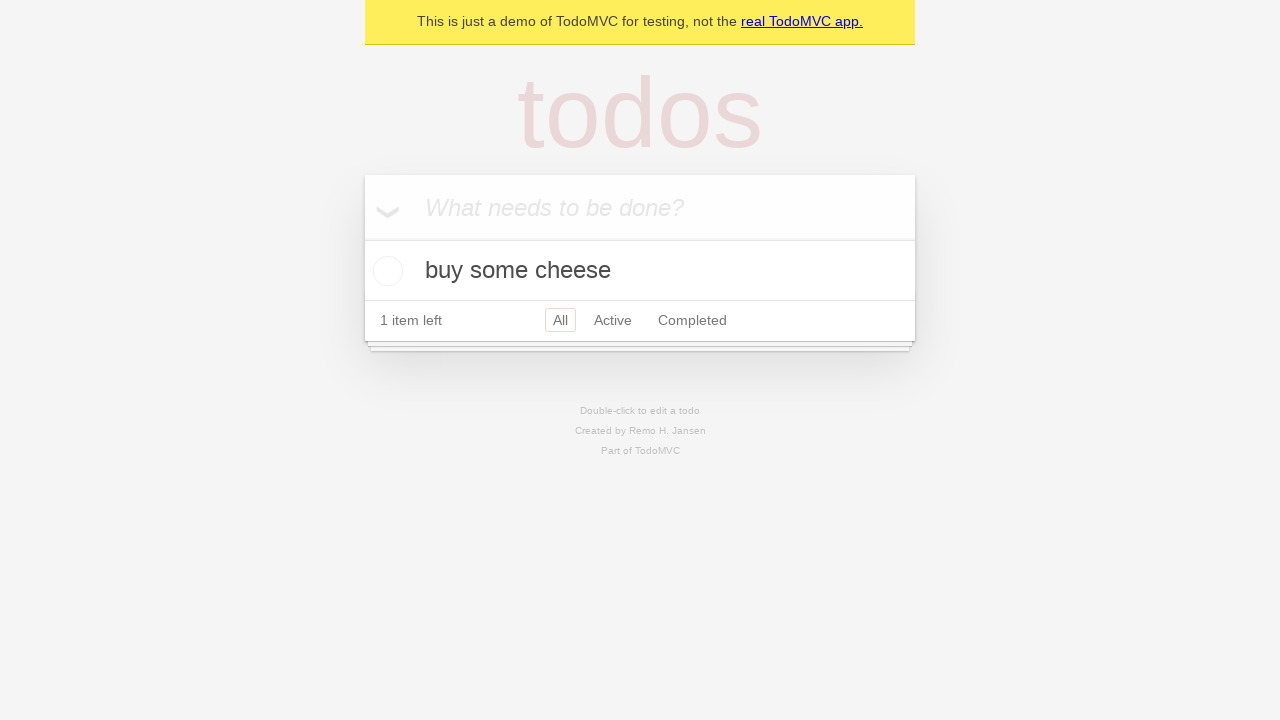

Filled todo input field with 'feed the cat' on internal:attr=[placeholder="What needs to be done?"i]
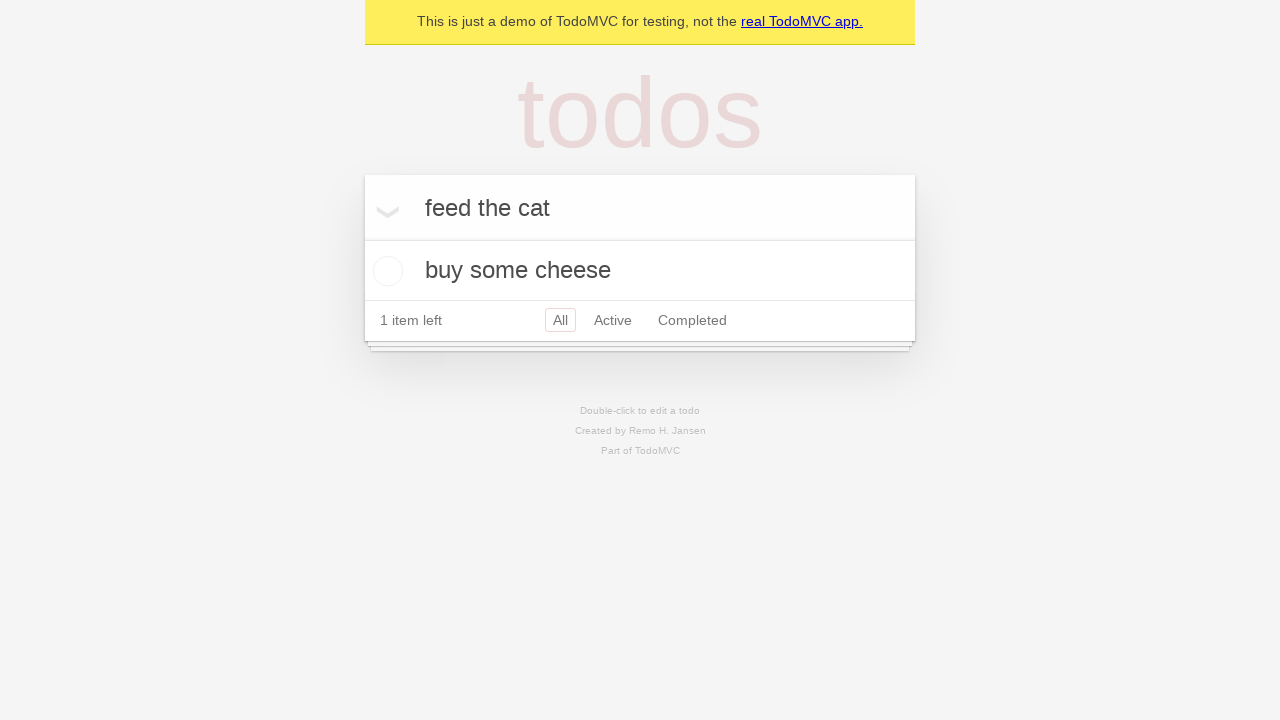

Pressed Enter to create second todo item on internal:attr=[placeholder="What needs to be done?"i]
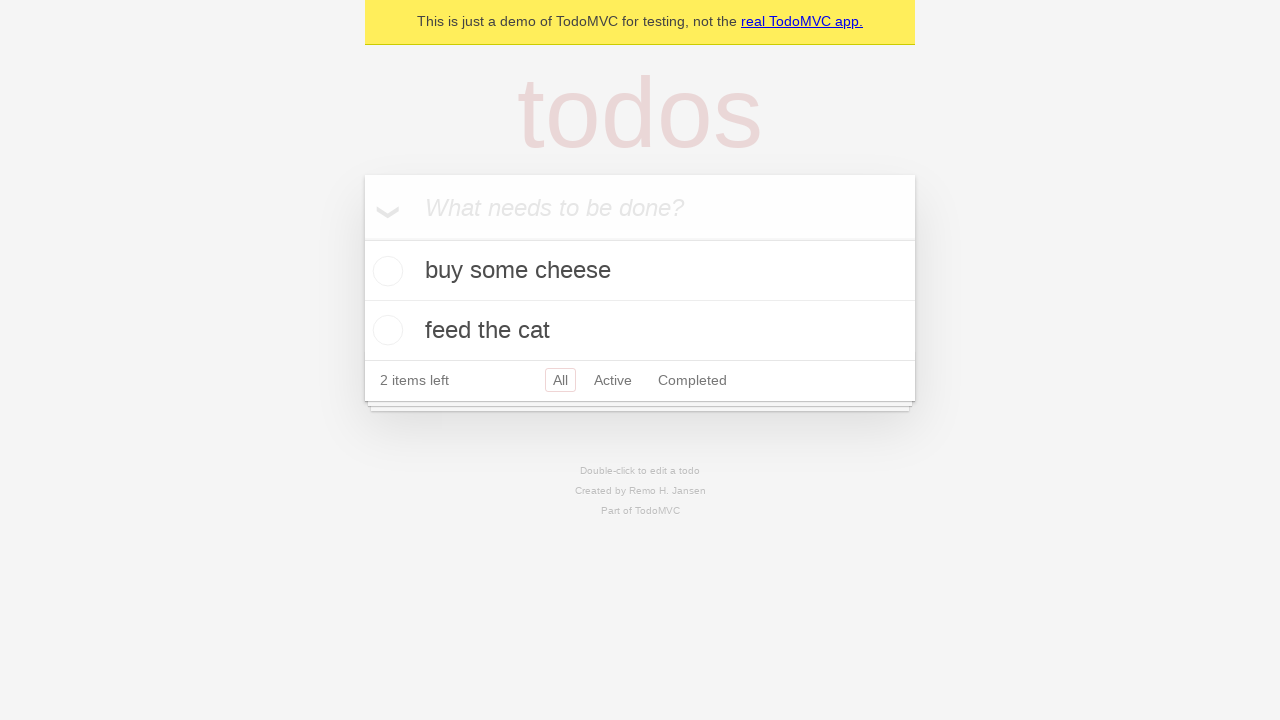

Marked first todo item 'buy some cheese' as complete by checking its checkbox at (385, 271) on internal:testid=[data-testid="todo-item"s] >> nth=0 >> internal:role=checkbox
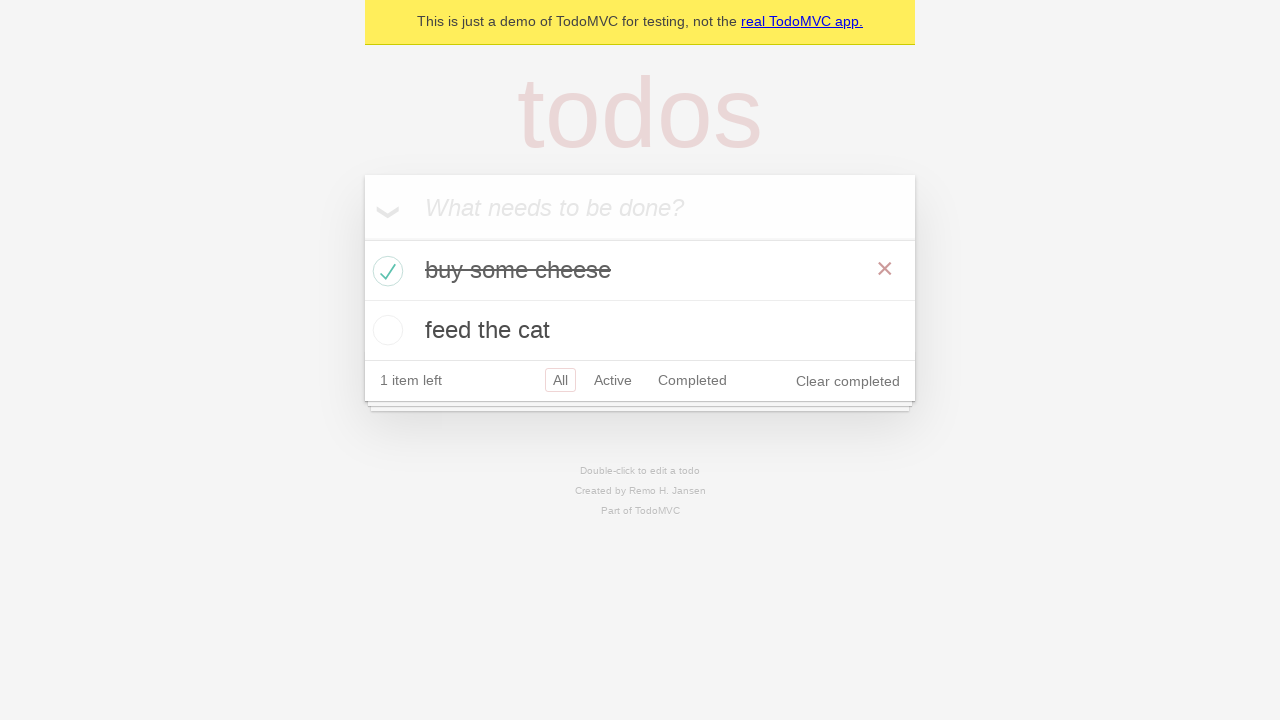

Marked second todo item 'feed the cat' as complete by checking its checkbox at (385, 330) on internal:testid=[data-testid="todo-item"s] >> nth=1 >> internal:role=checkbox
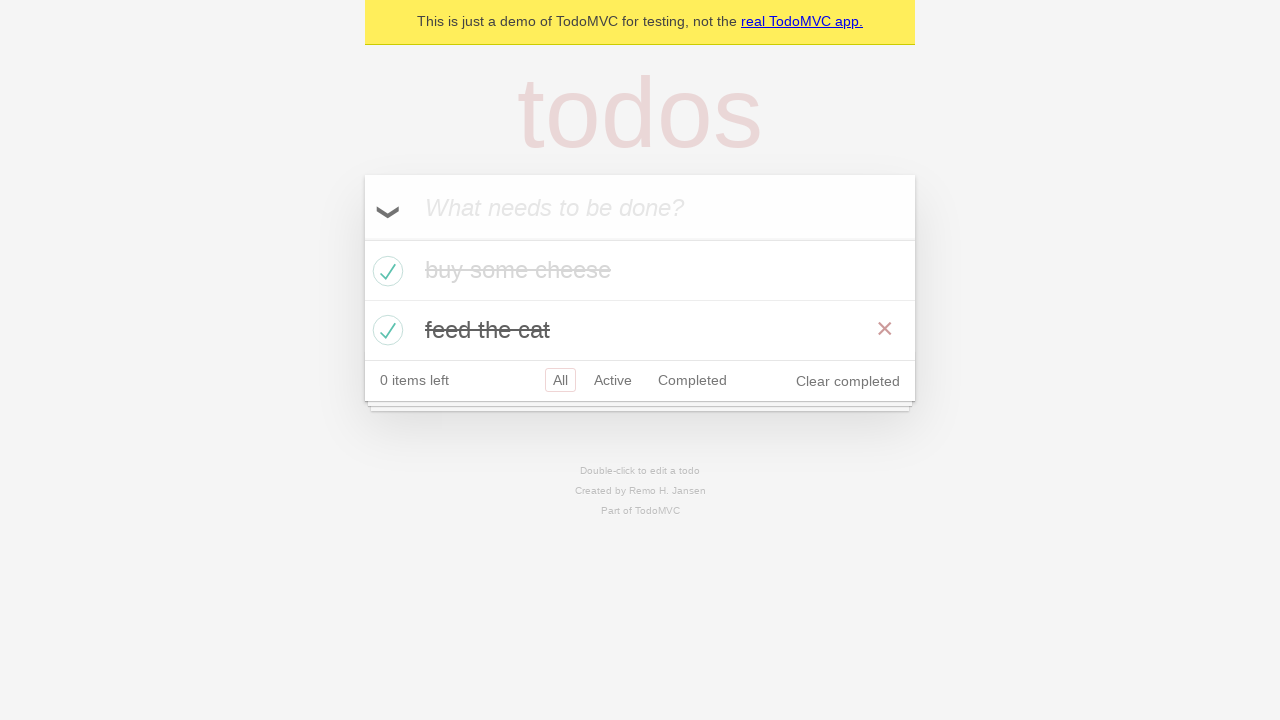

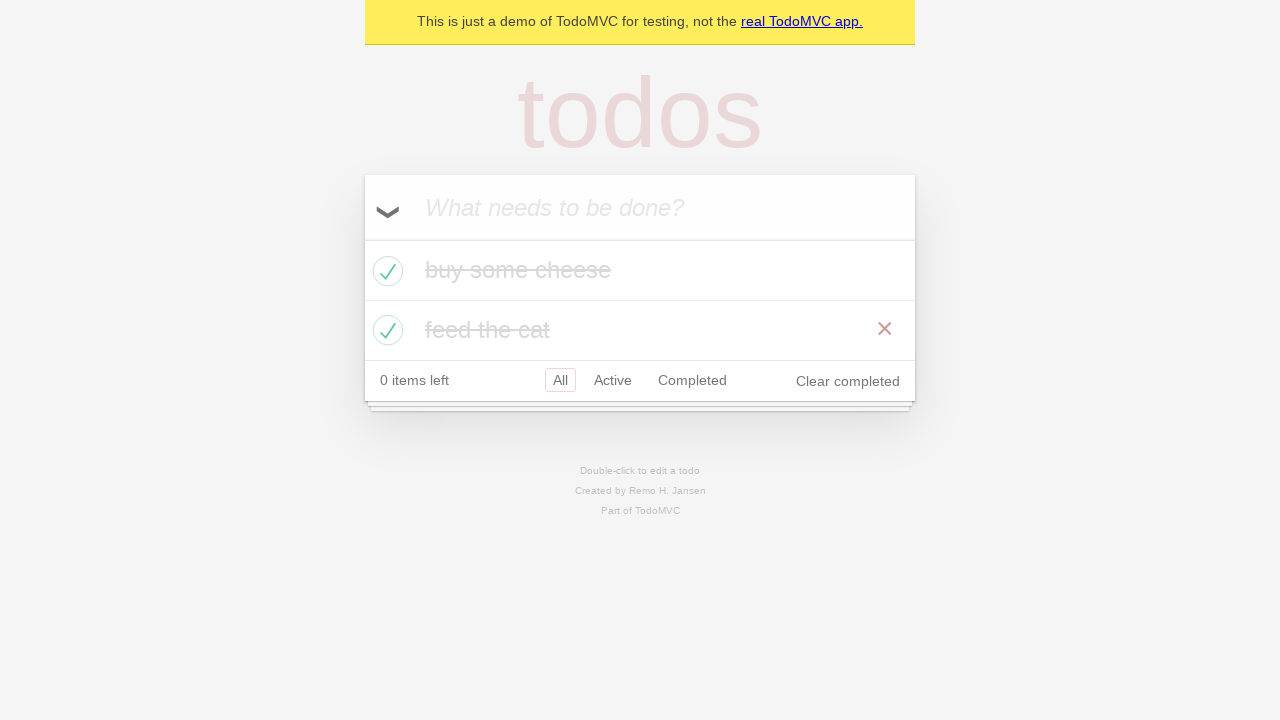